Navigates to YouTube homepage and verifies that the title does not contain "best"

Starting URL: https://www.youtube.com

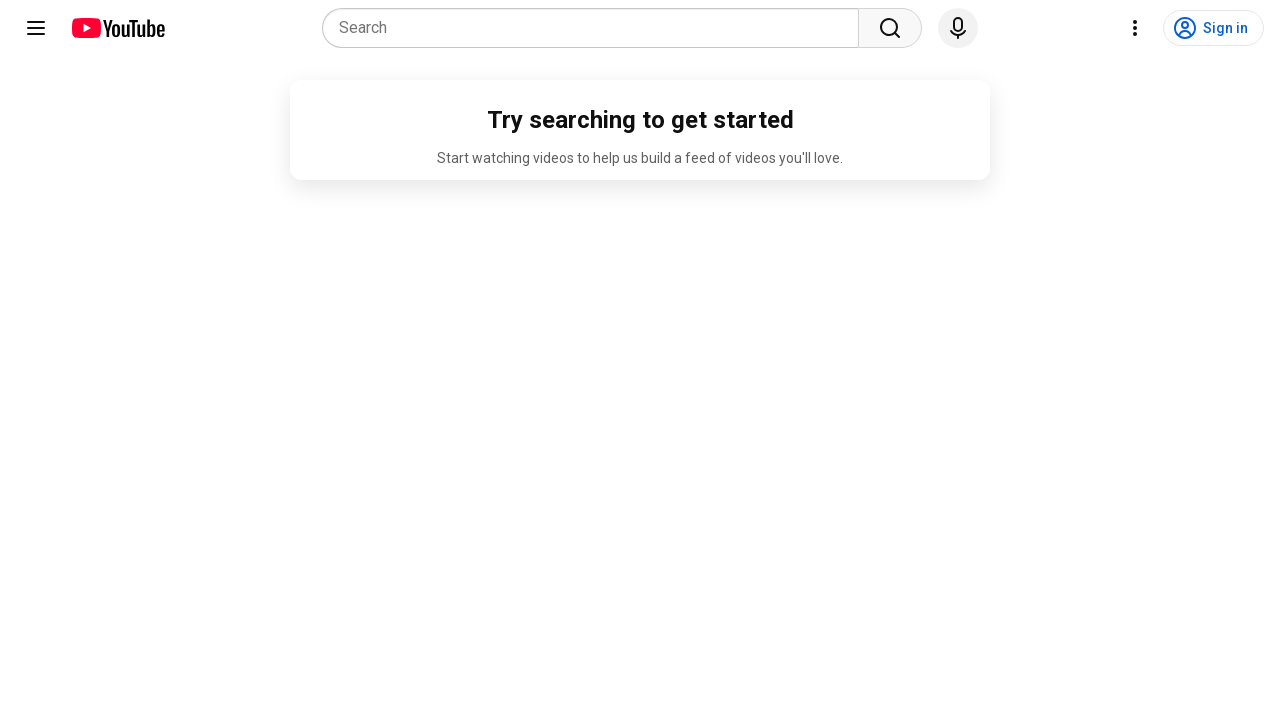

Navigated to YouTube homepage
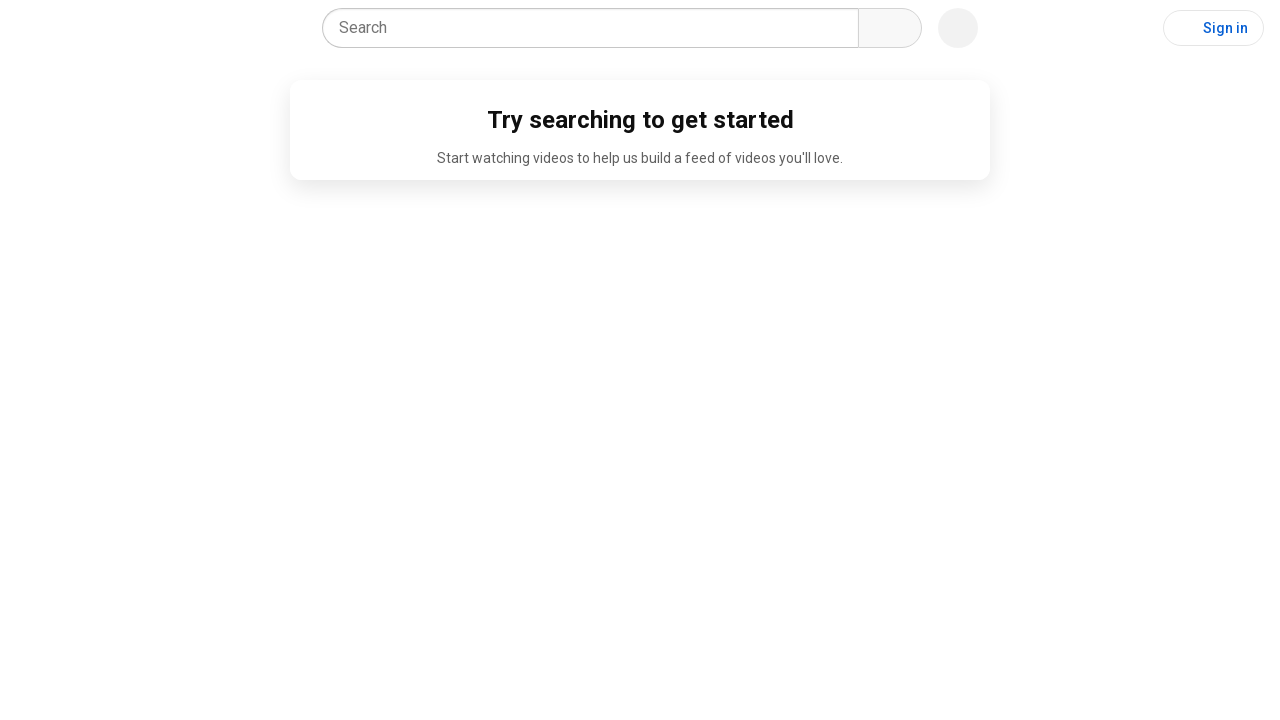

Retrieved page title
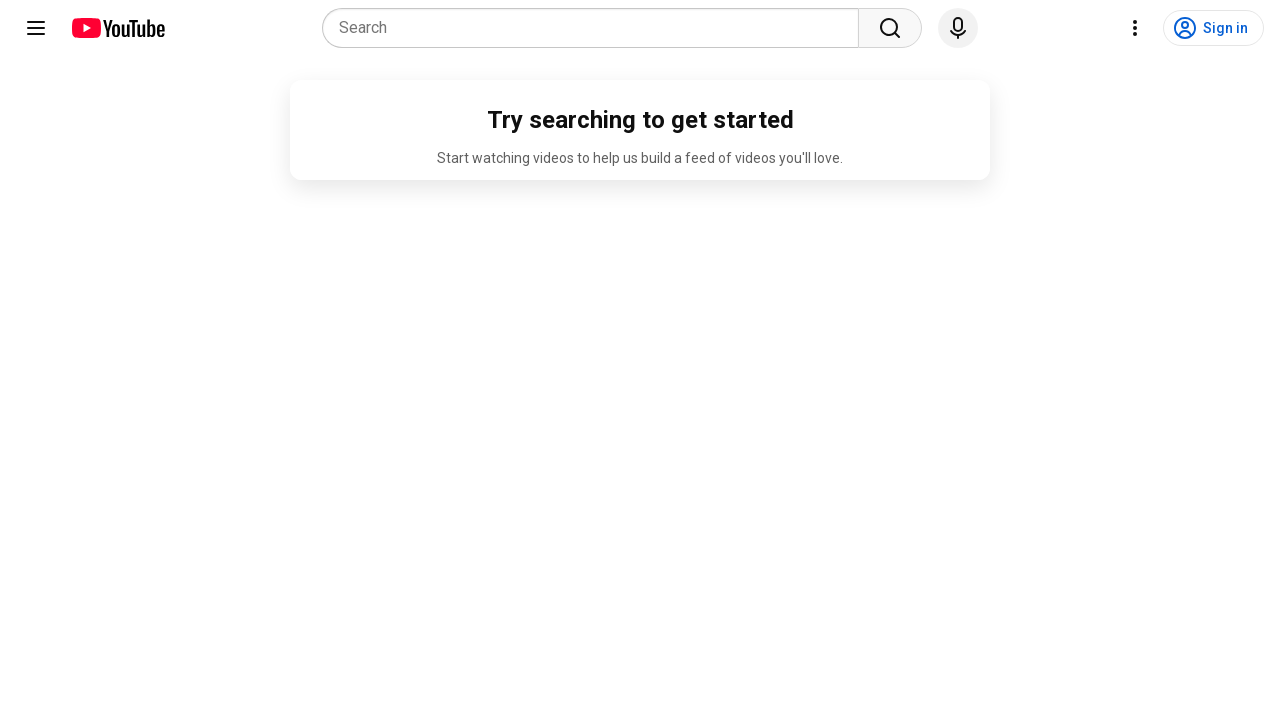

Verified that page title does not contain 'Best'
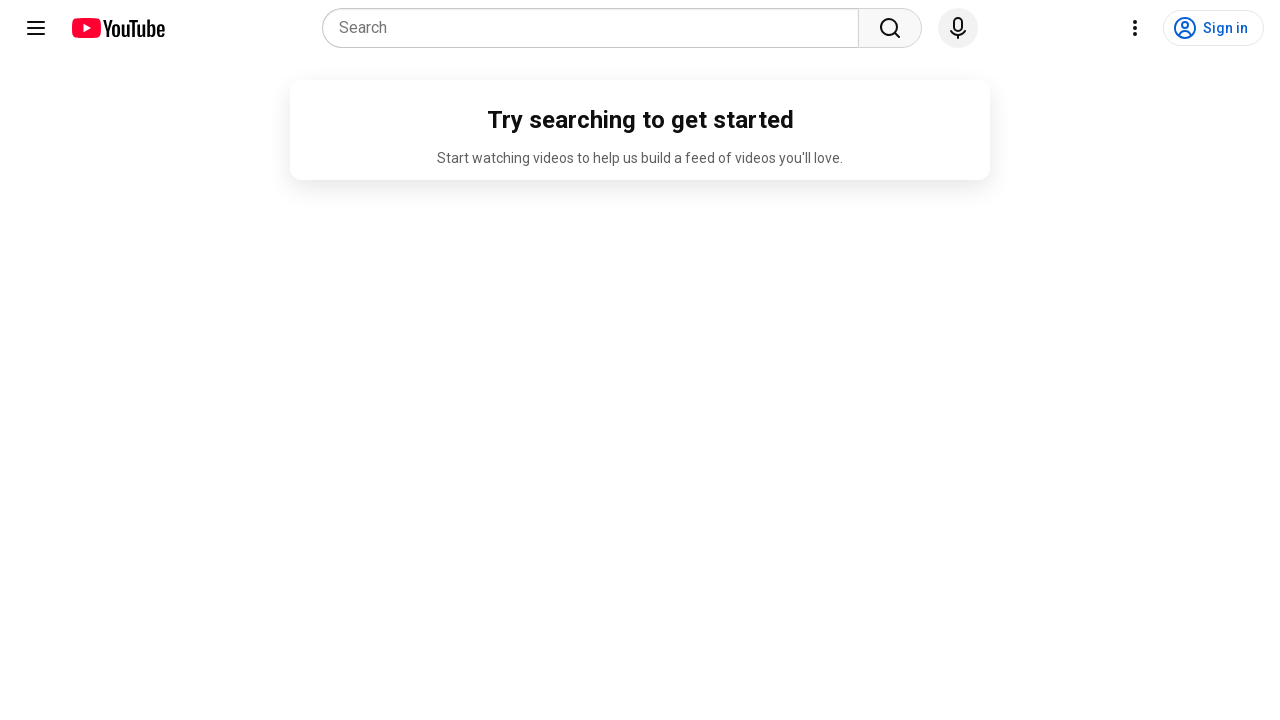

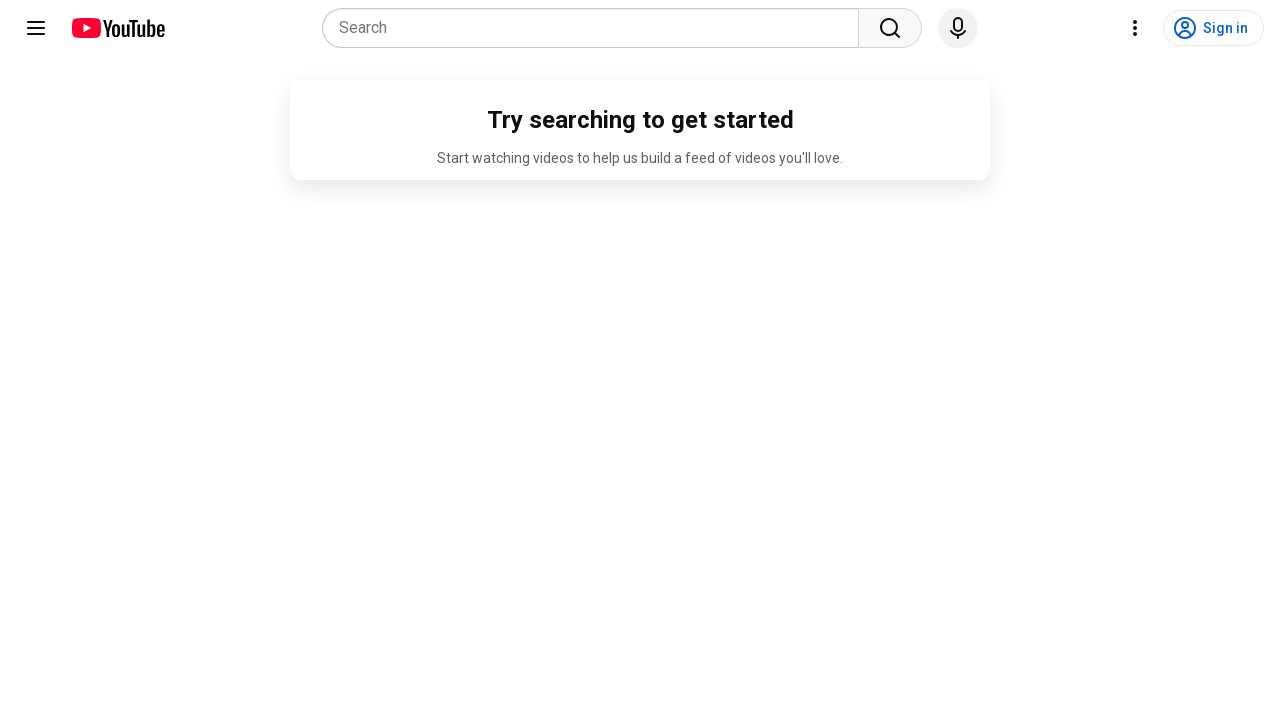